Tests that other controls are hidden when editing a todo item

Starting URL: https://demo.playwright.dev/todomvc

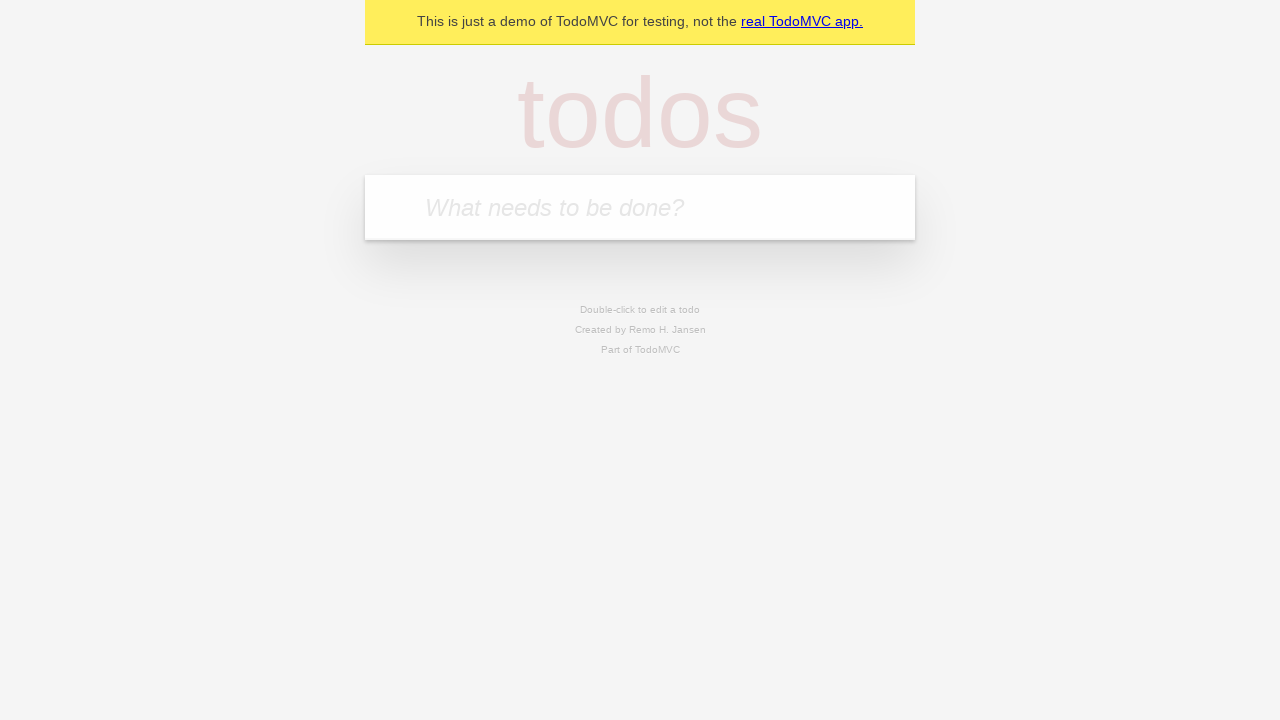

Filled todo input with 'buy some cheese' on internal:attr=[placeholder="What needs to be done?"i]
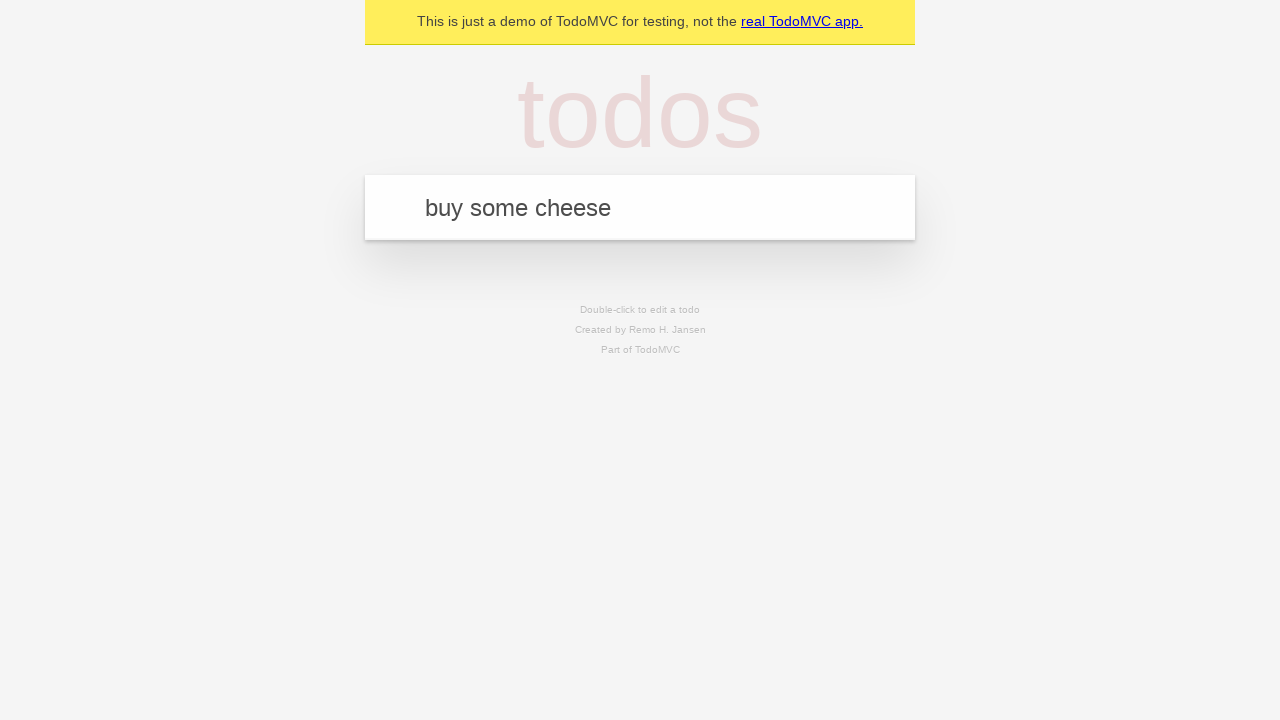

Pressed Enter to create first todo on internal:attr=[placeholder="What needs to be done?"i]
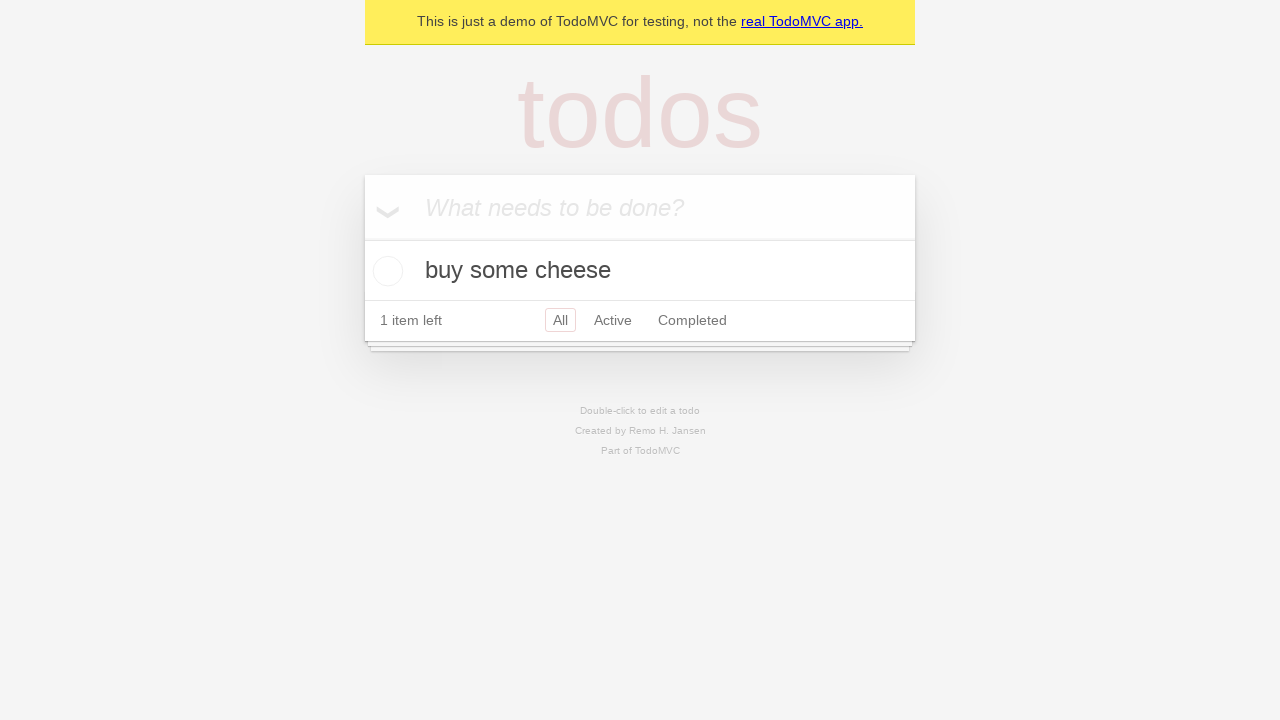

Filled todo input with 'feed the cat' on internal:attr=[placeholder="What needs to be done?"i]
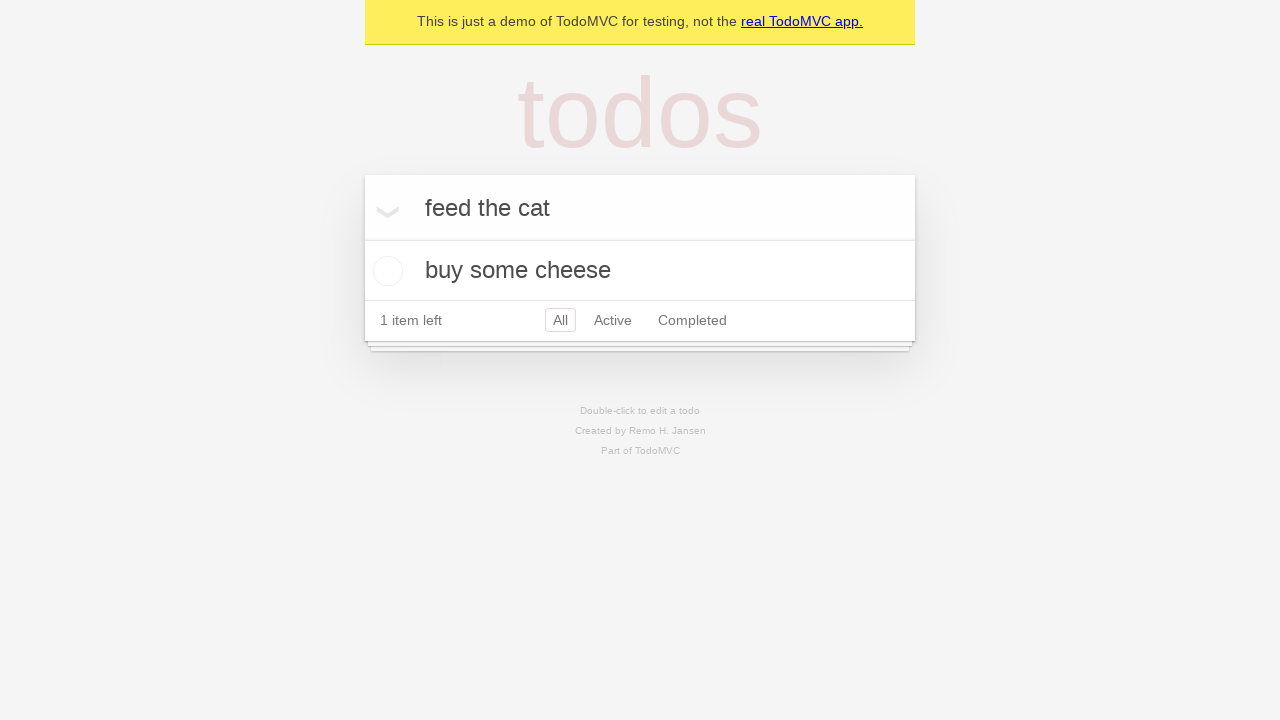

Pressed Enter to create second todo on internal:attr=[placeholder="What needs to be done?"i]
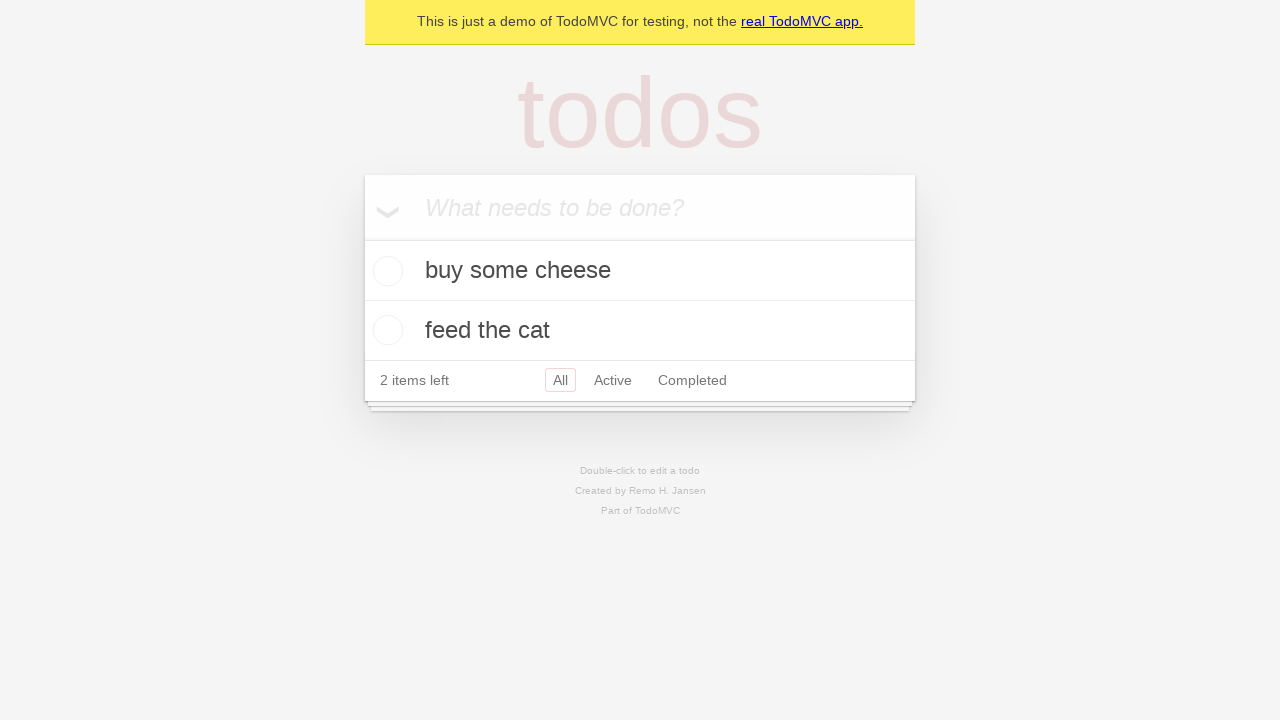

Filled todo input with 'book a doctors appointment' on internal:attr=[placeholder="What needs to be done?"i]
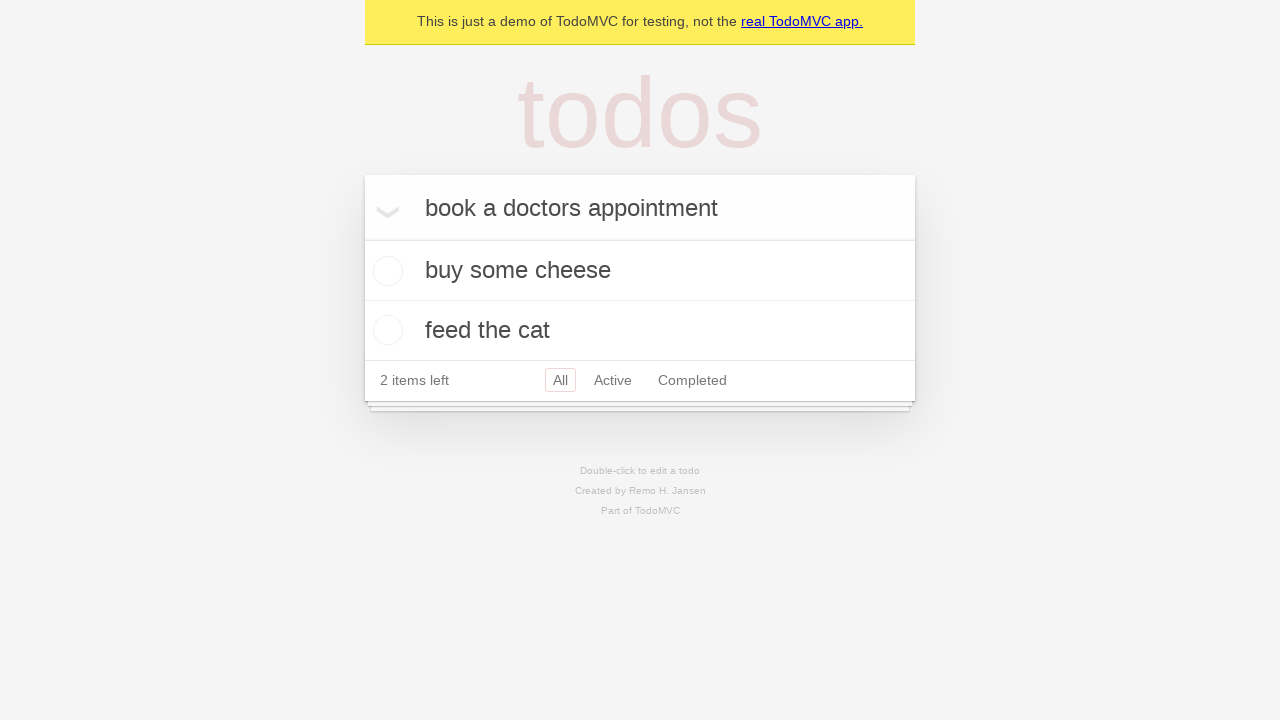

Pressed Enter to create third todo on internal:attr=[placeholder="What needs to be done?"i]
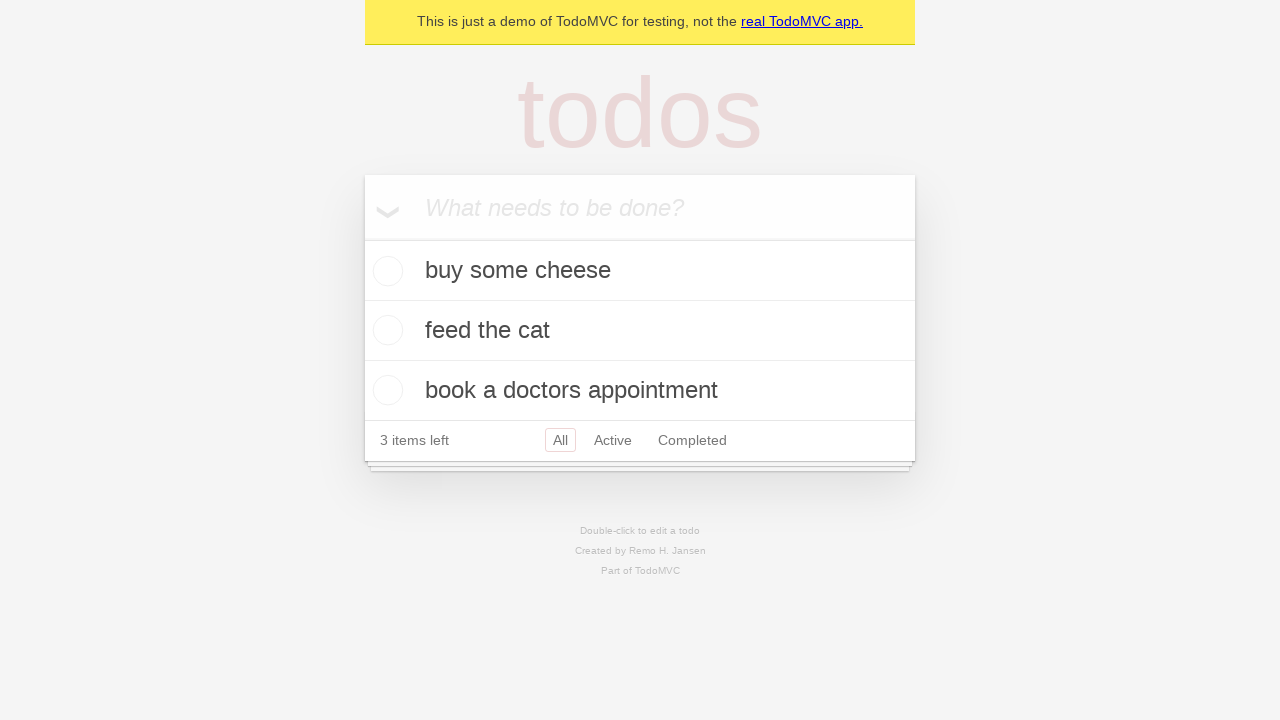

Waited for all three todos to appear in the list
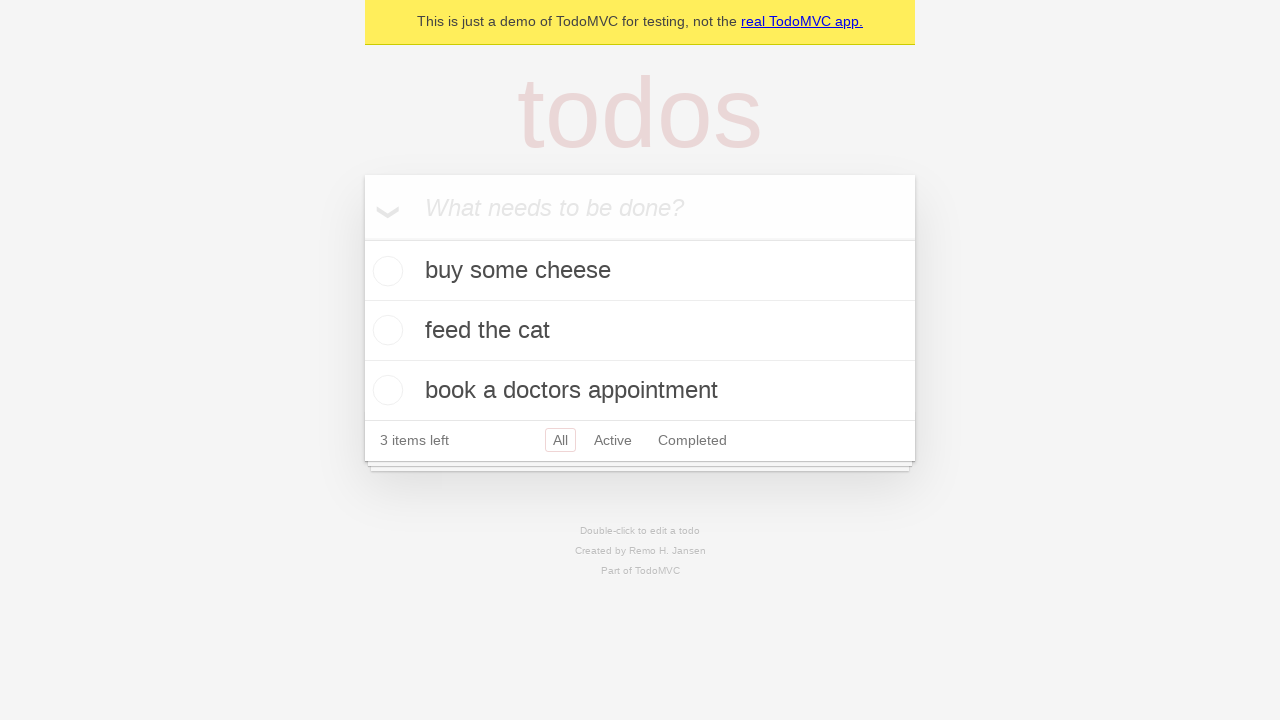

Double-clicked the second todo to enter edit mode at (640, 331) on internal:testid=[data-testid="todo-item"s] >> nth=1
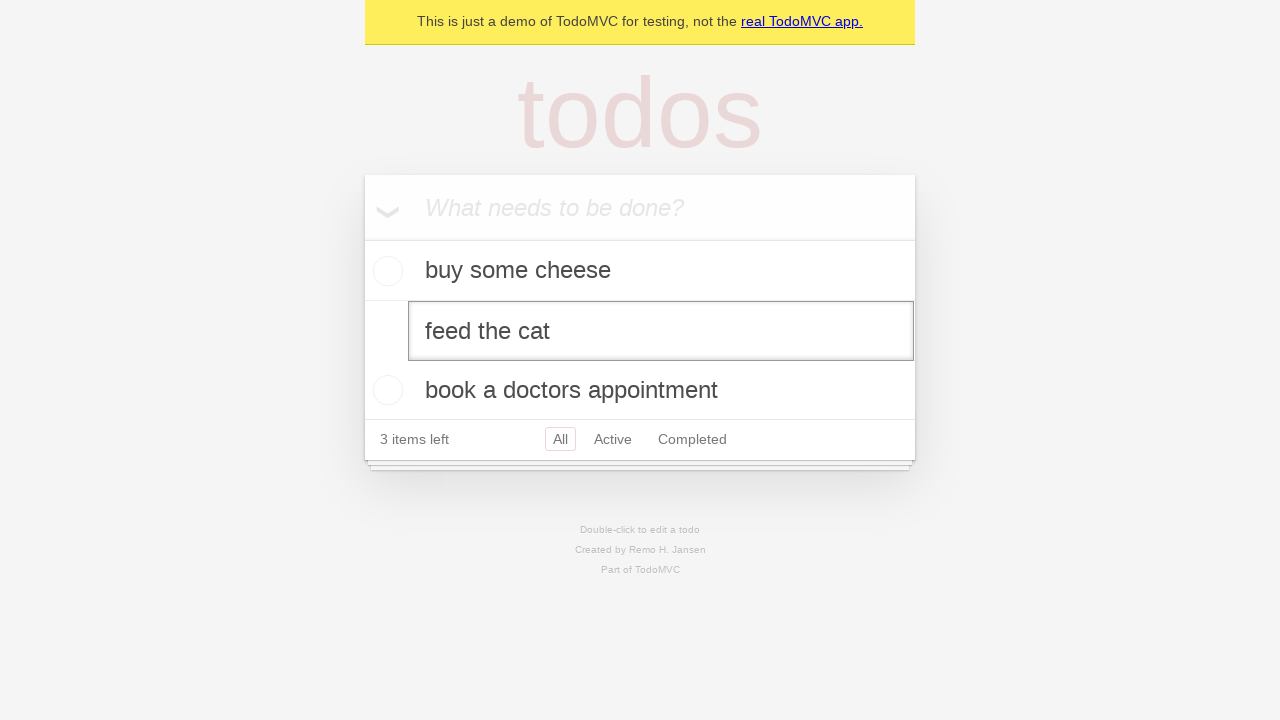

Edit textbox appeared and is ready for input
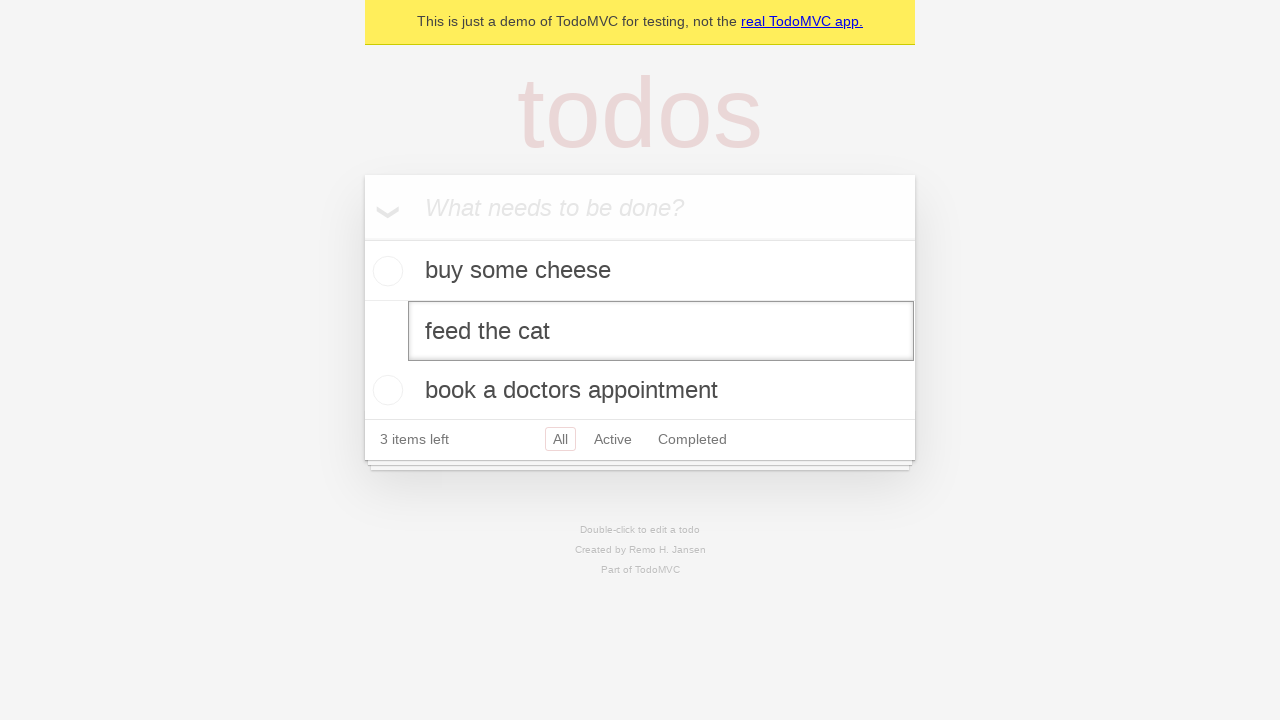

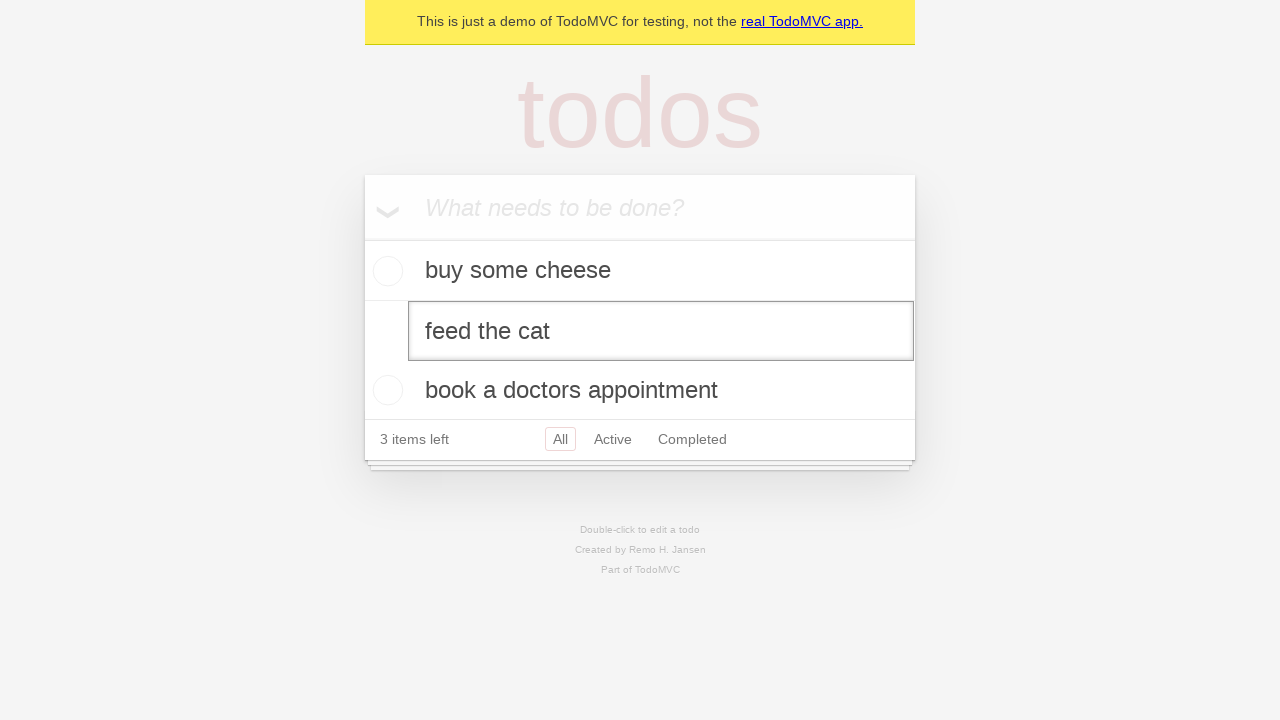